Tests dialog box interaction by filling a name field, clicking an alert button, and handling the resulting JavaScript alert dialog to verify its message content.

Starting URL: https://rahulshettyacademy.com/AutomationPractice/

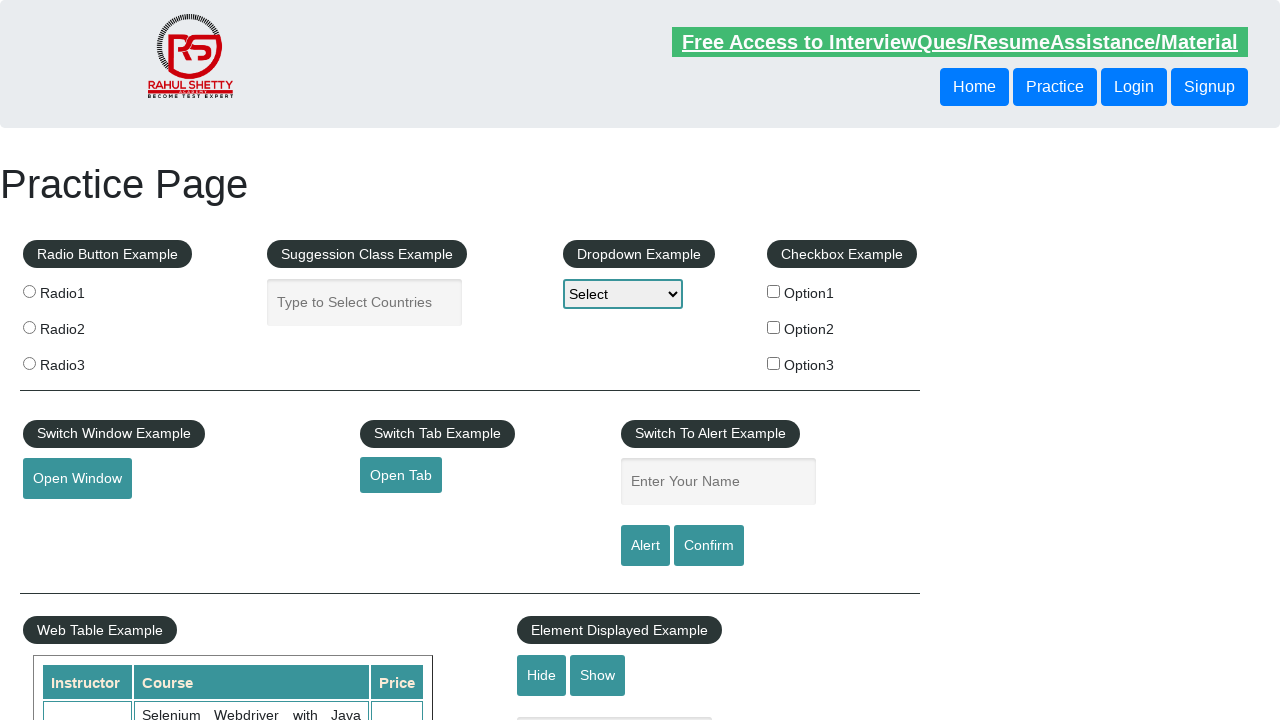

Dialog handler registered
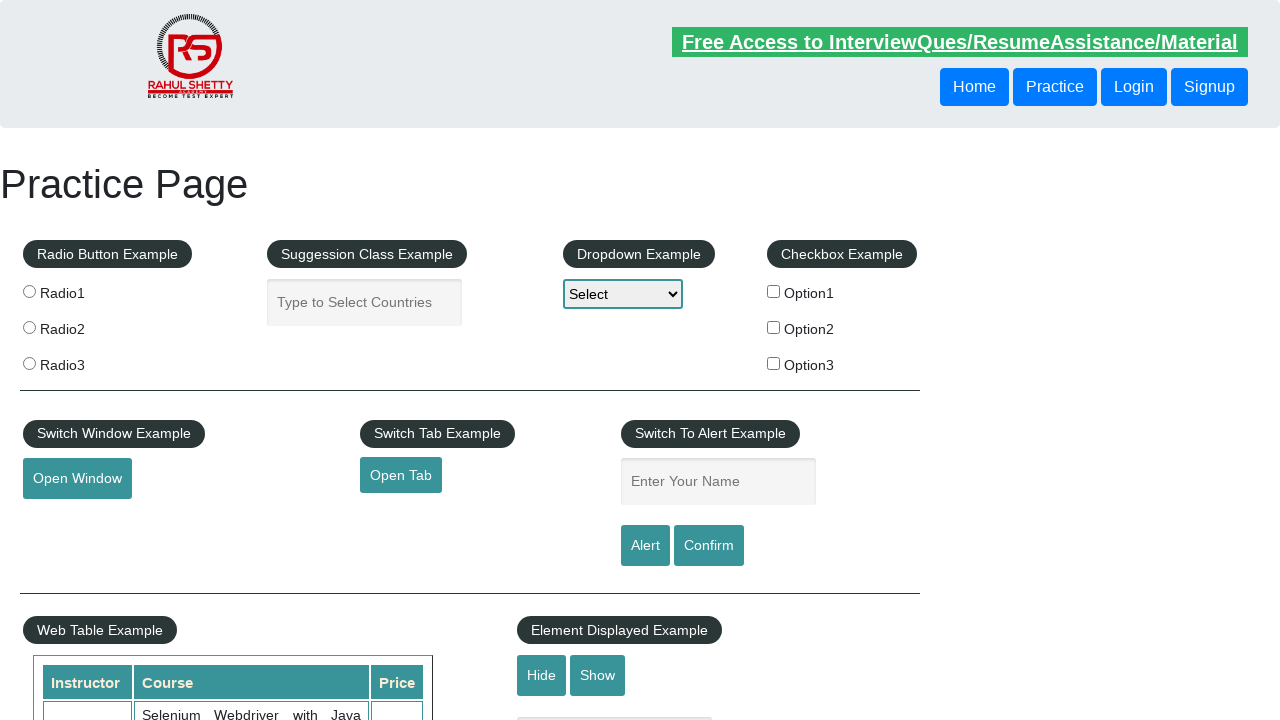

Dialog accepted on input#name
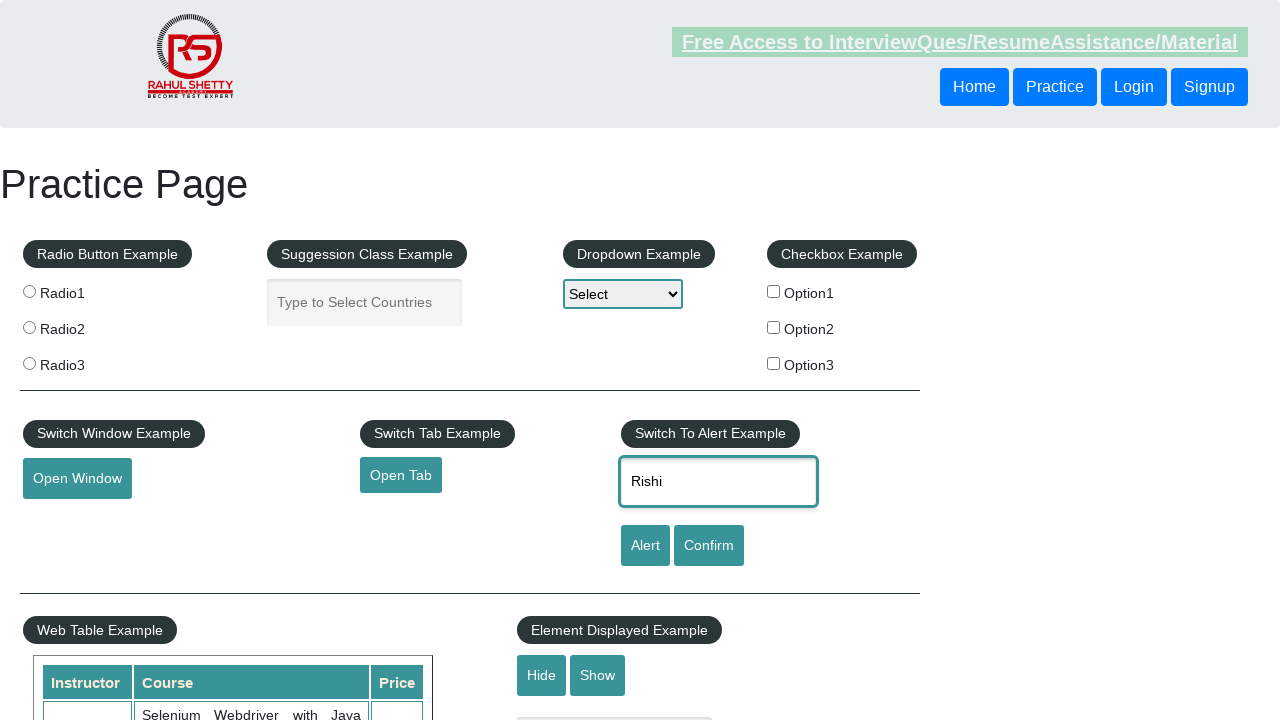

Clicked alert button to trigger dialog at (645, 546) on input#alertbtn
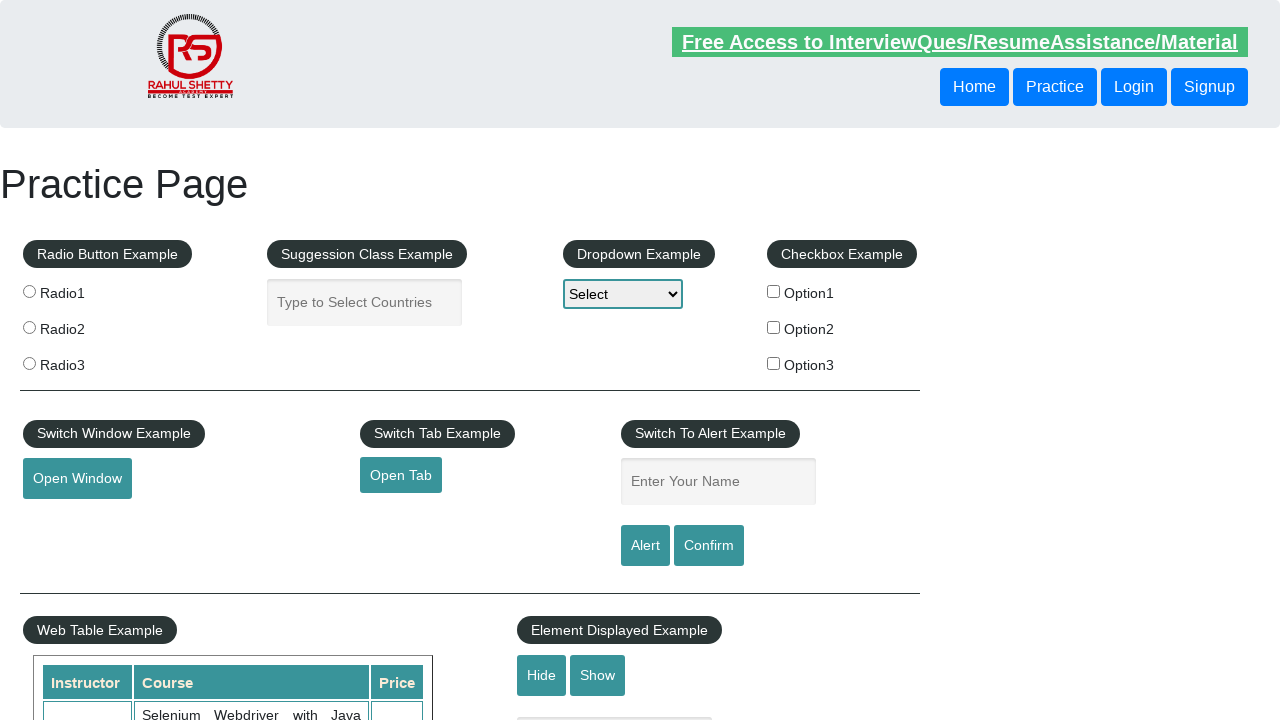

Waited 500ms for dialog processing
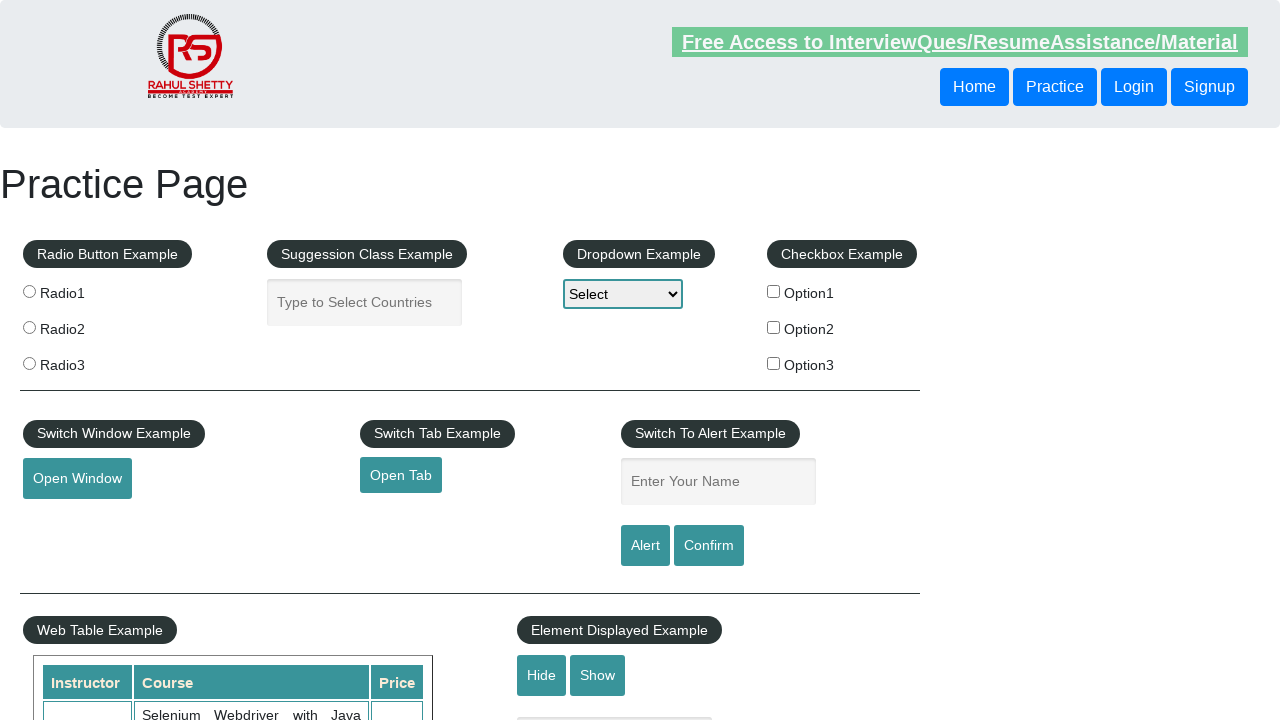

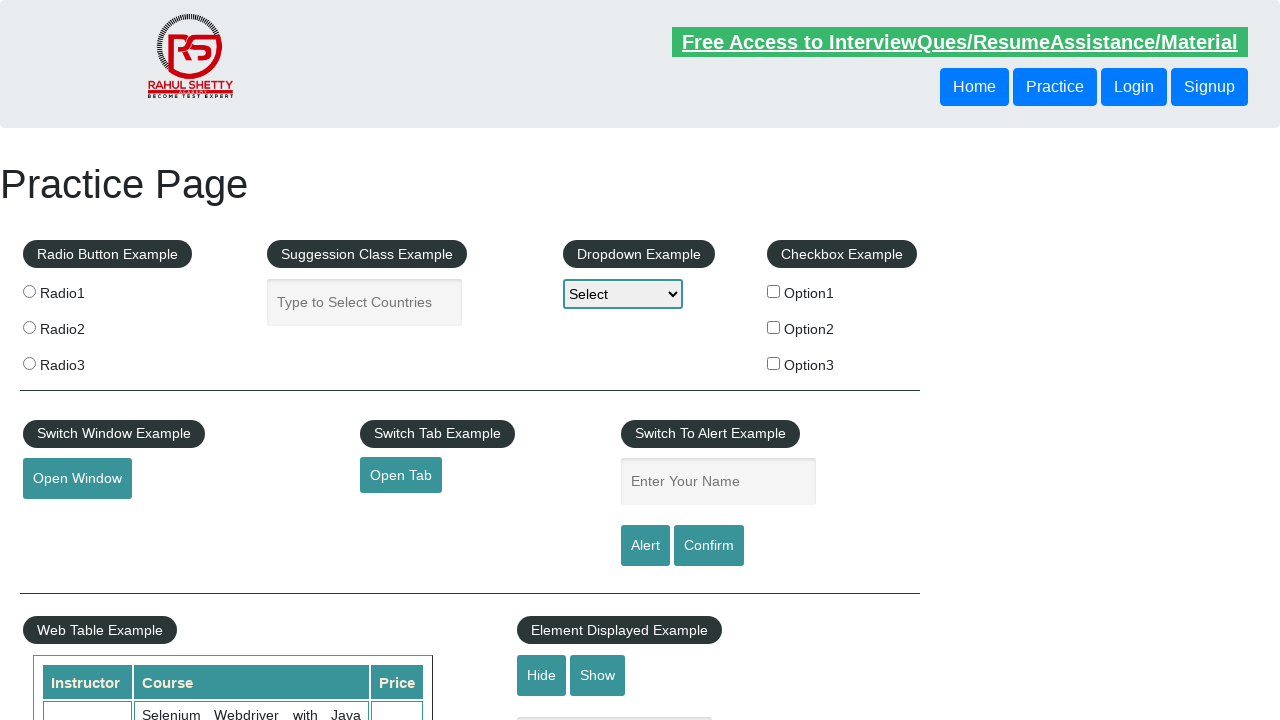